Navigates to hoster.by and verifies the page loads by checking the title

Starting URL: https://hoster.by

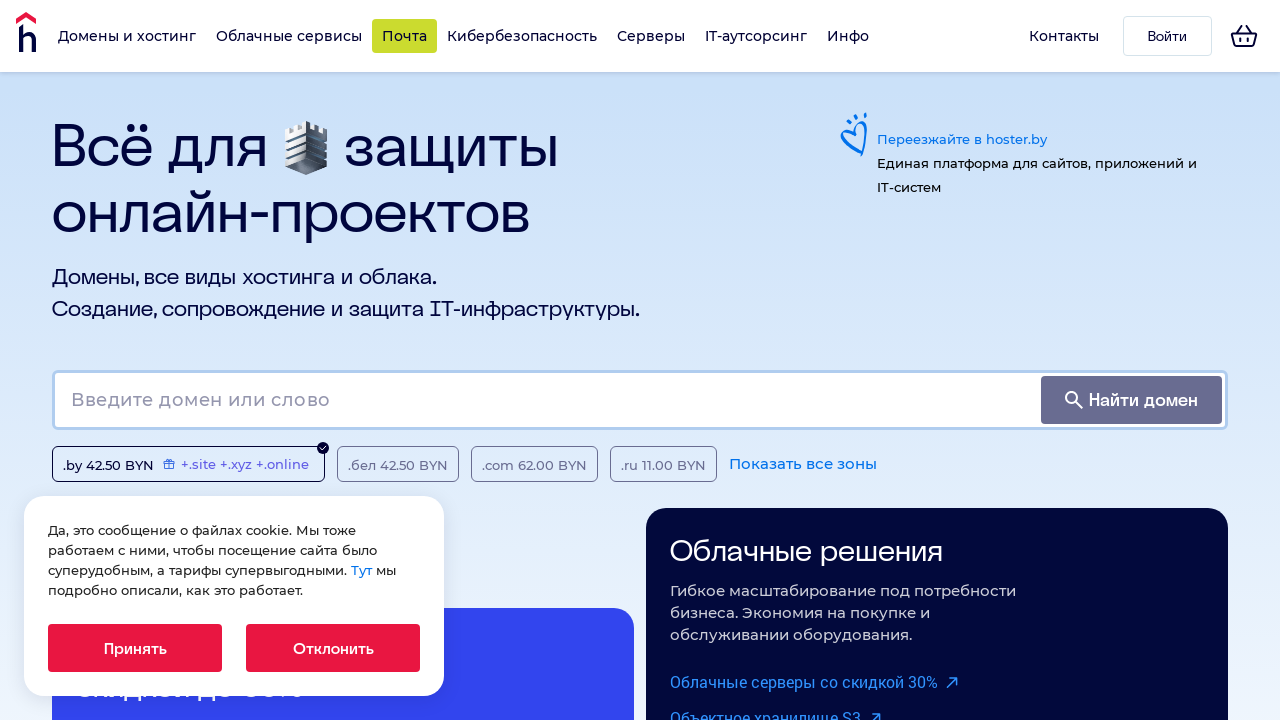

Navigated to https://hoster.by
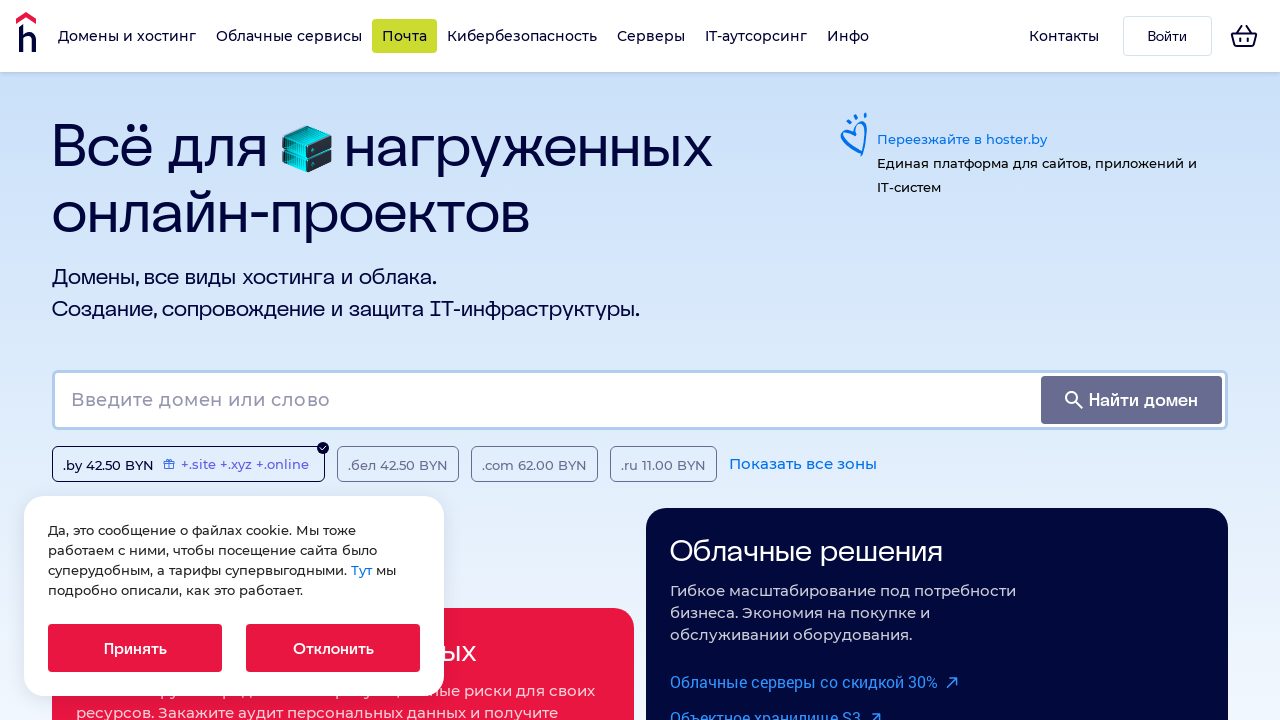

Page load state reached 'domcontentloaded'
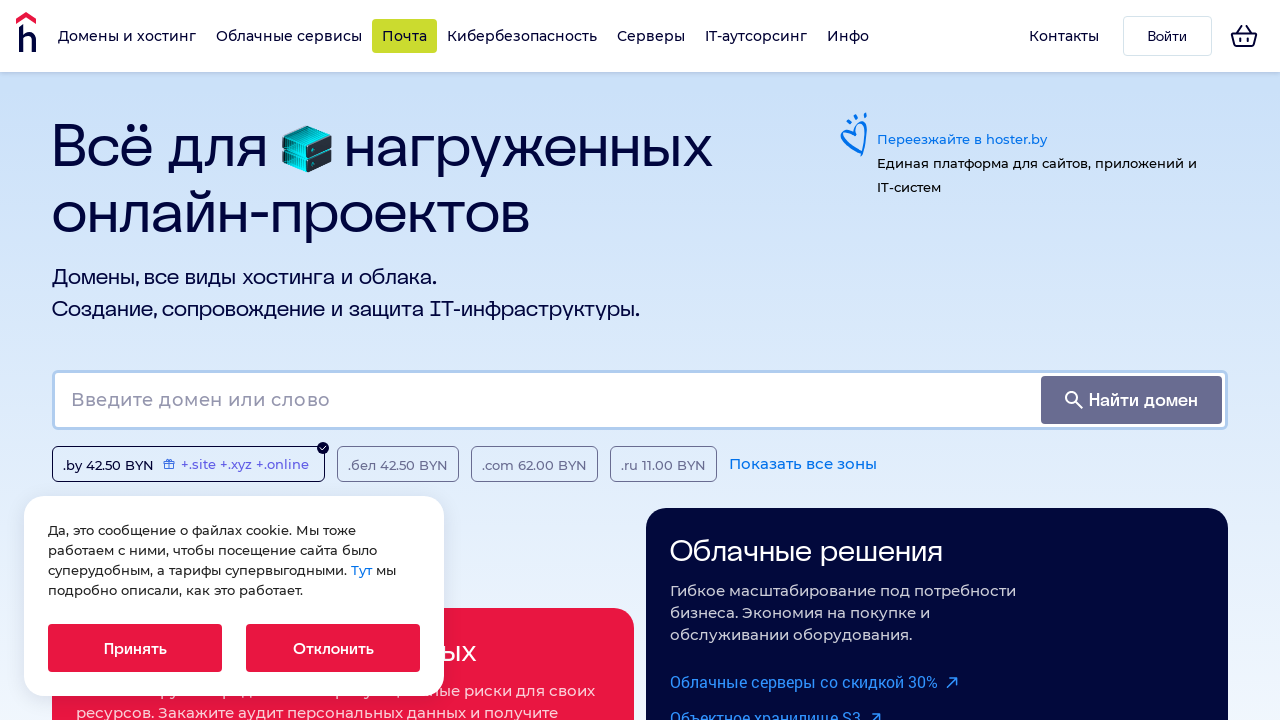

Verified page title is not empty
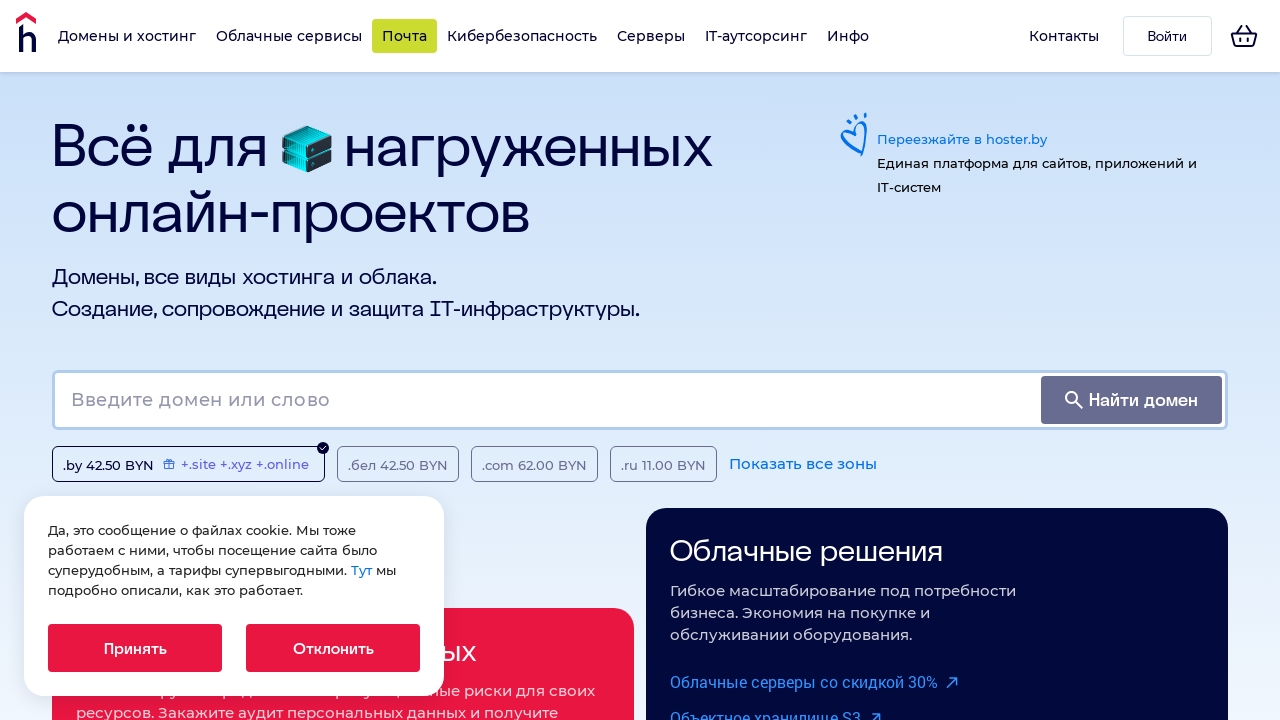

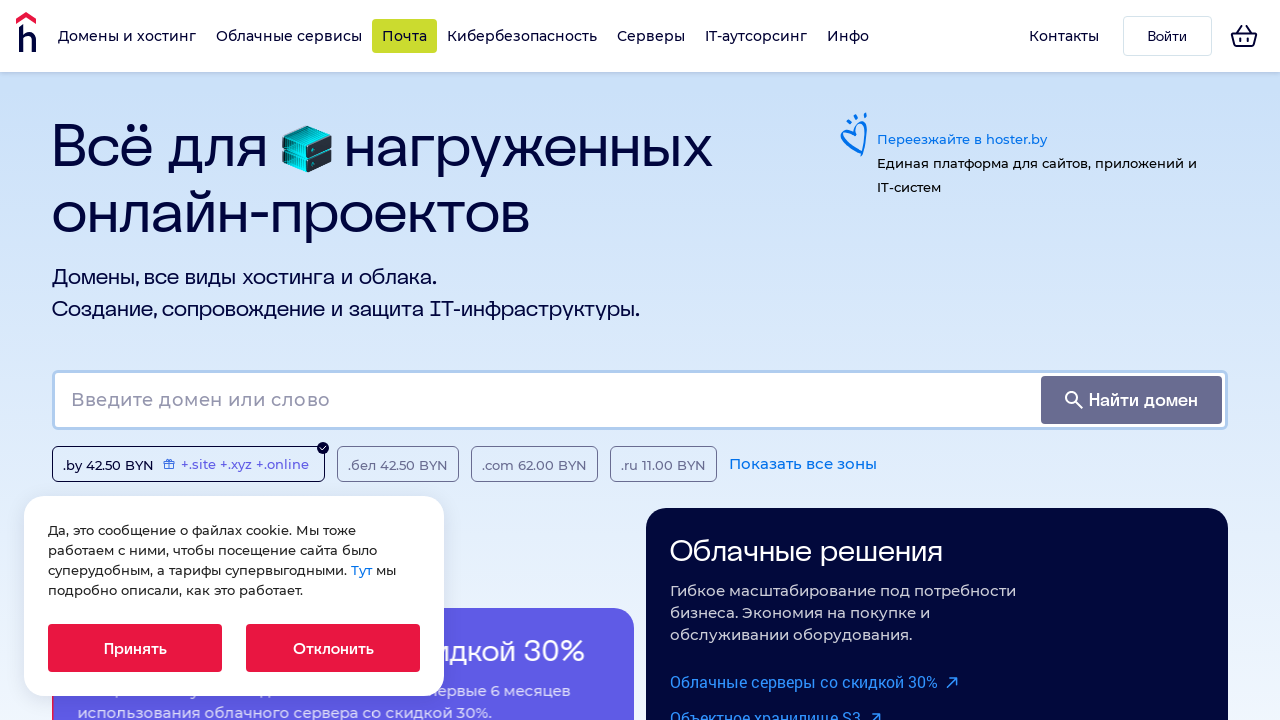